Tests hover functionality by hovering over an avatar element and verifying that the caption/additional user information becomes visible.

Starting URL: http://the-internet.herokuapp.com/hovers

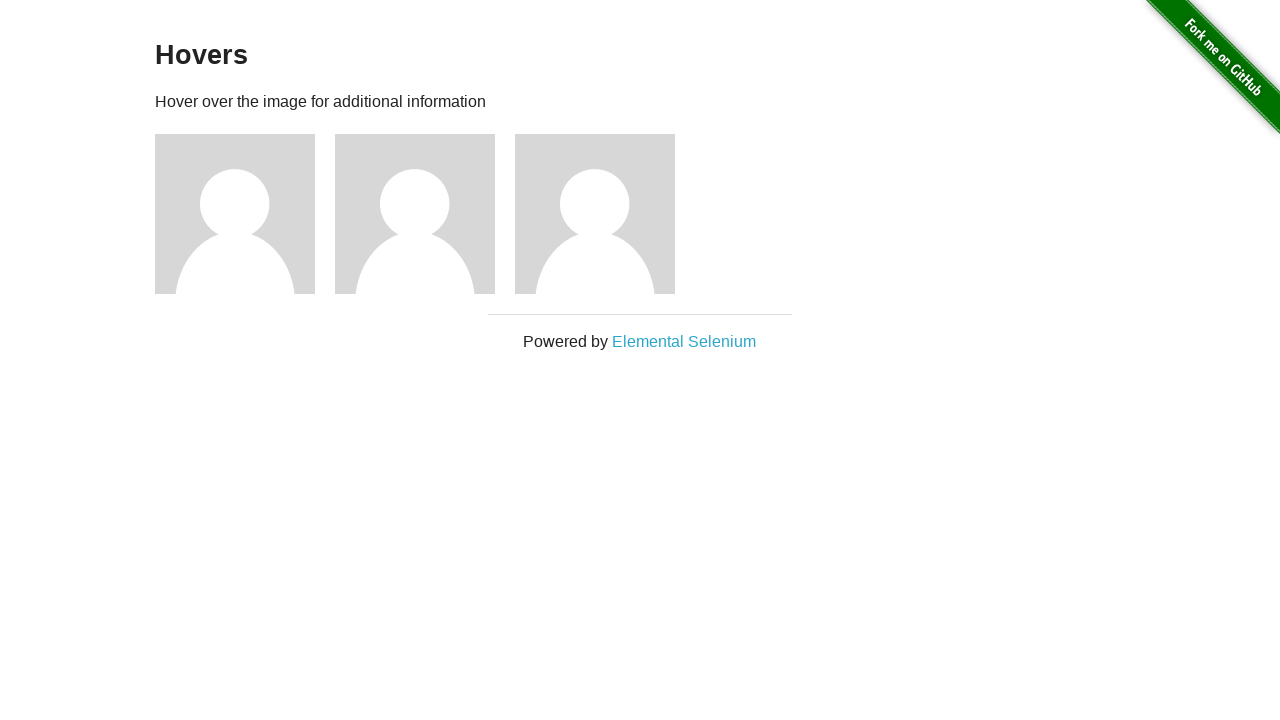

Located the first avatar element
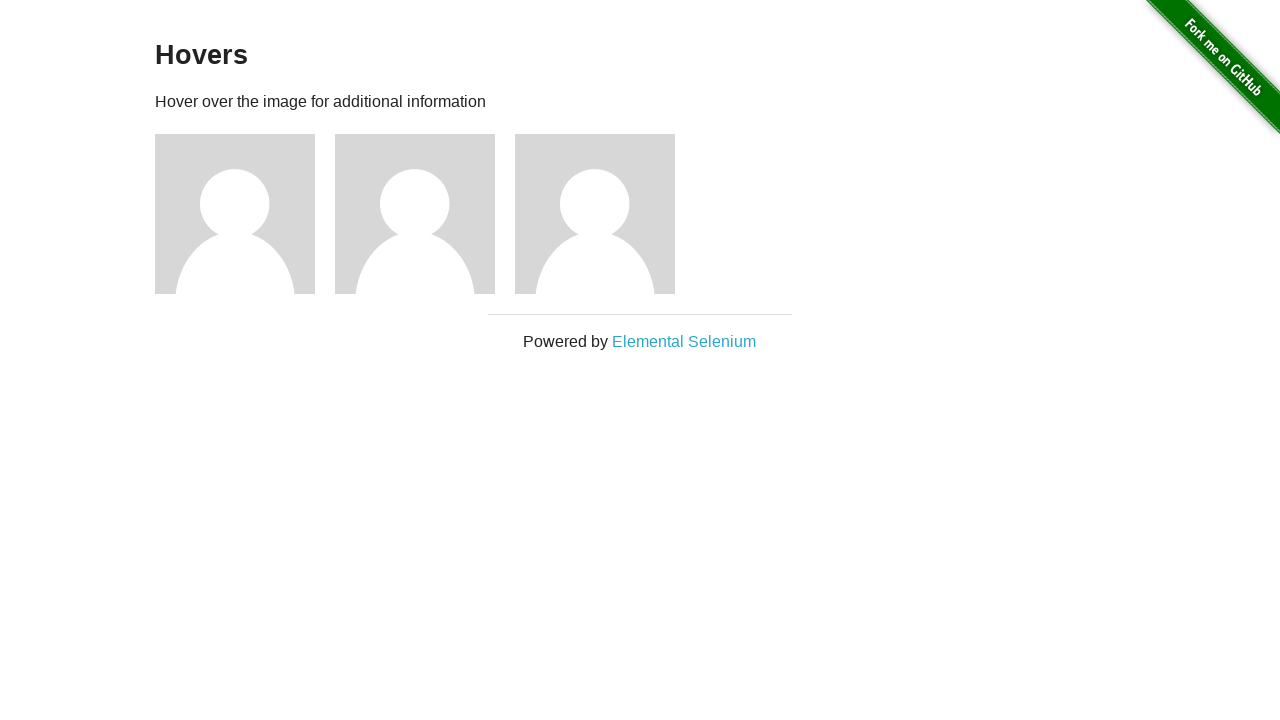

Hovered over avatar element to trigger caption display at (245, 214) on .figure >> nth=0
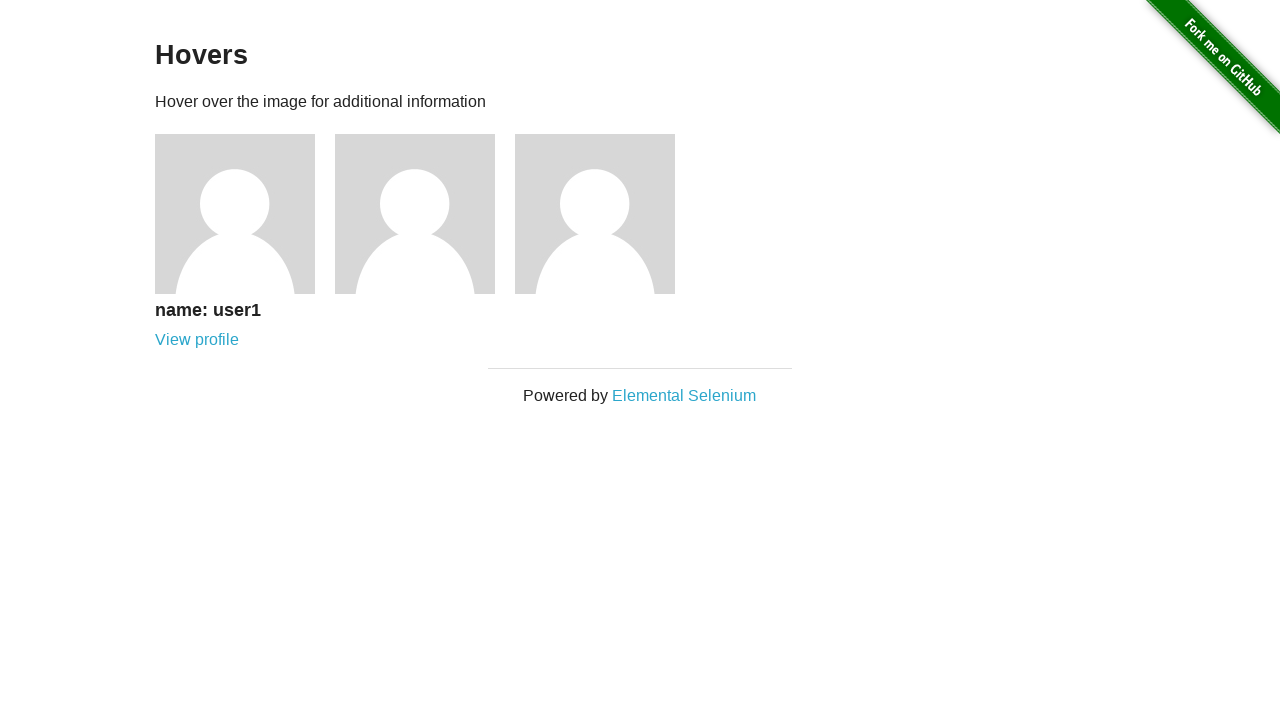

Located the caption element
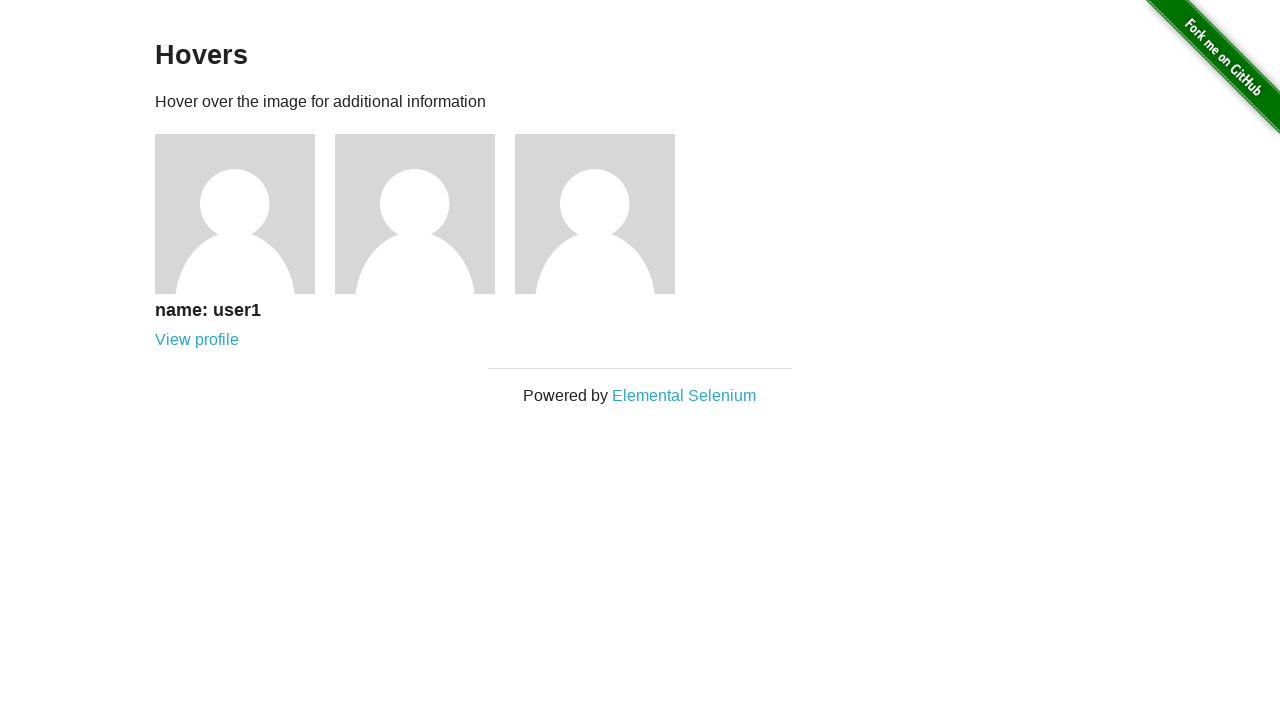

Verified that caption is visible on hover
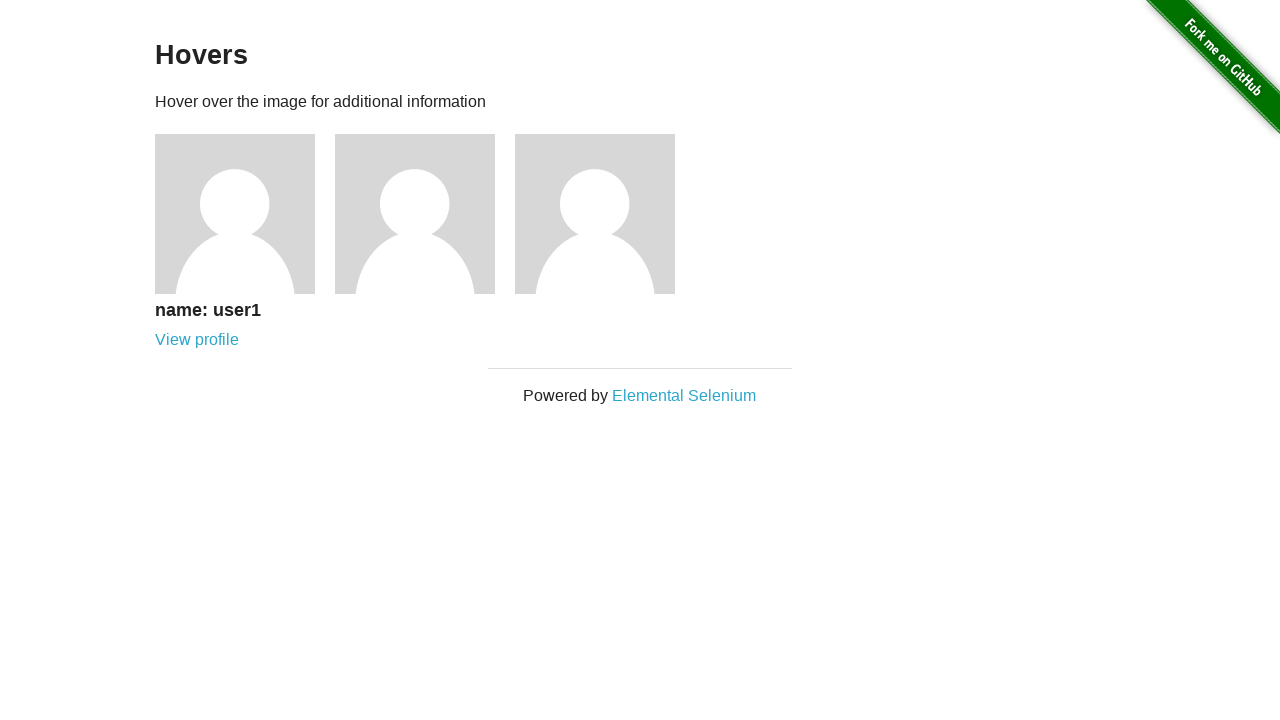

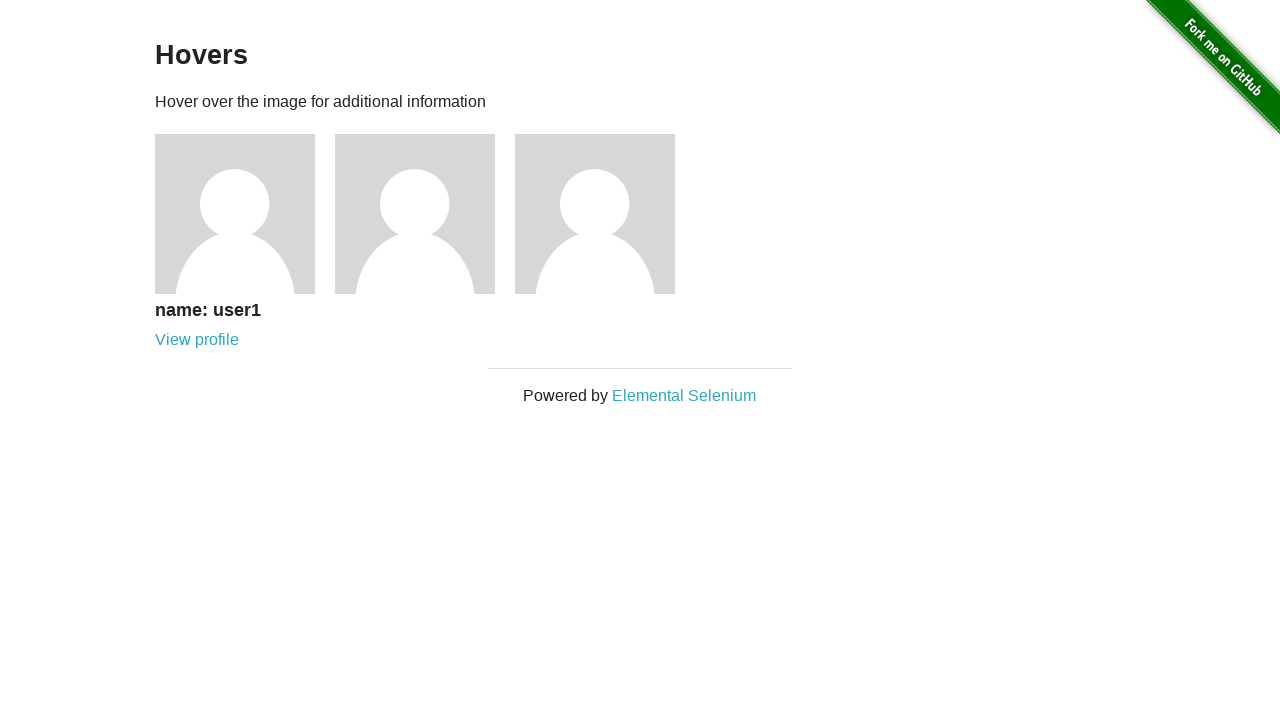